Tests tooltip functionality by hovering over an input field to trigger tooltip display

Starting URL: http://www.seleniumui.moderntester.pl/tooltip.php

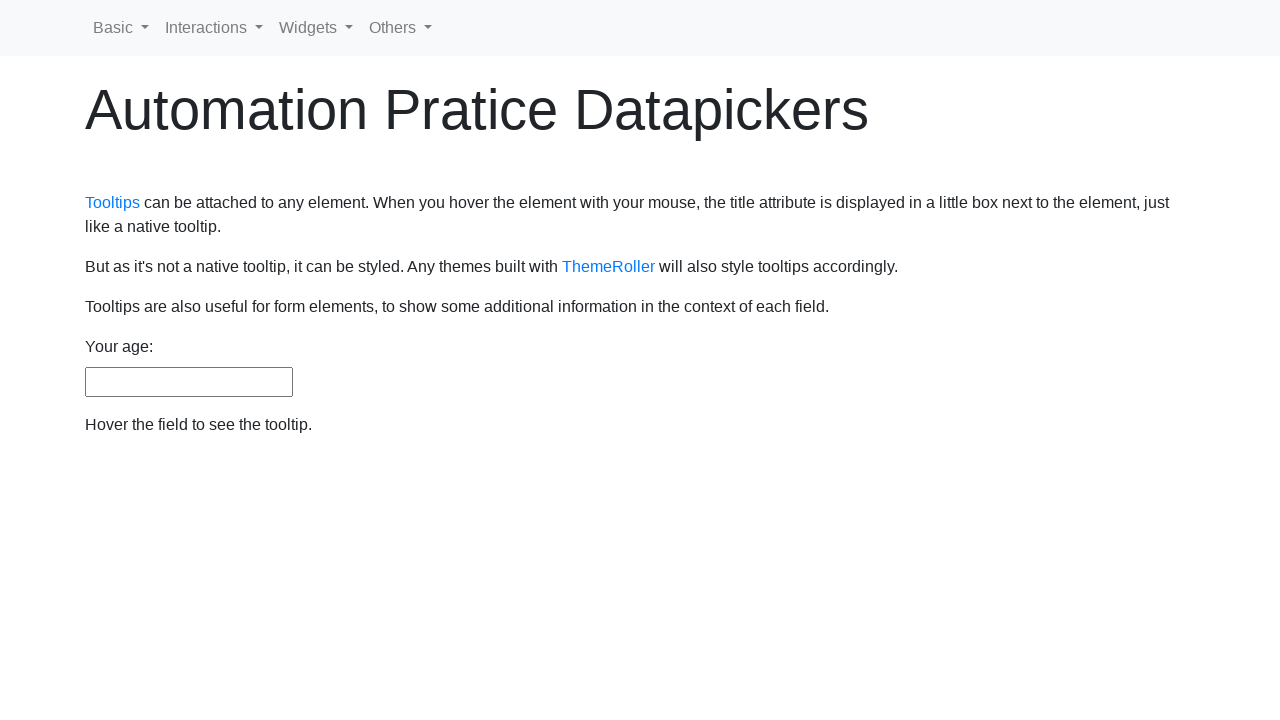

Hovered over age input field to trigger tooltip at (189, 382) on #age
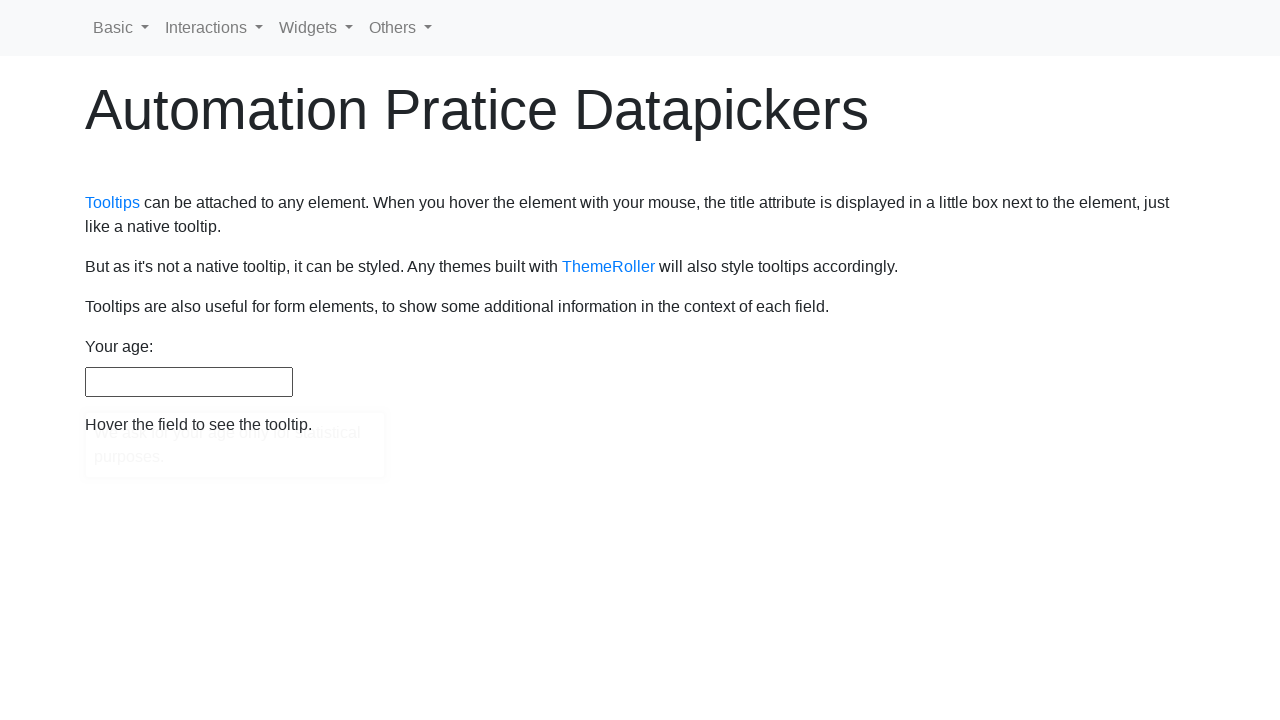

Tooltip became visible after hovering
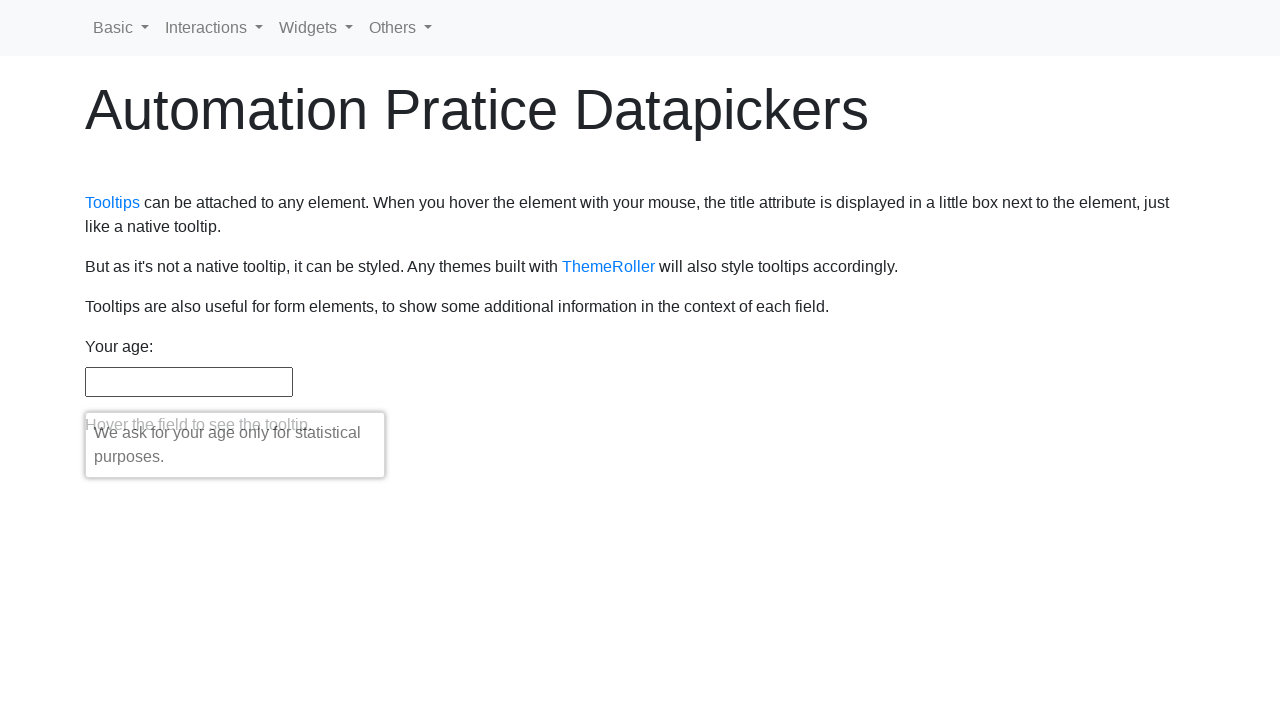

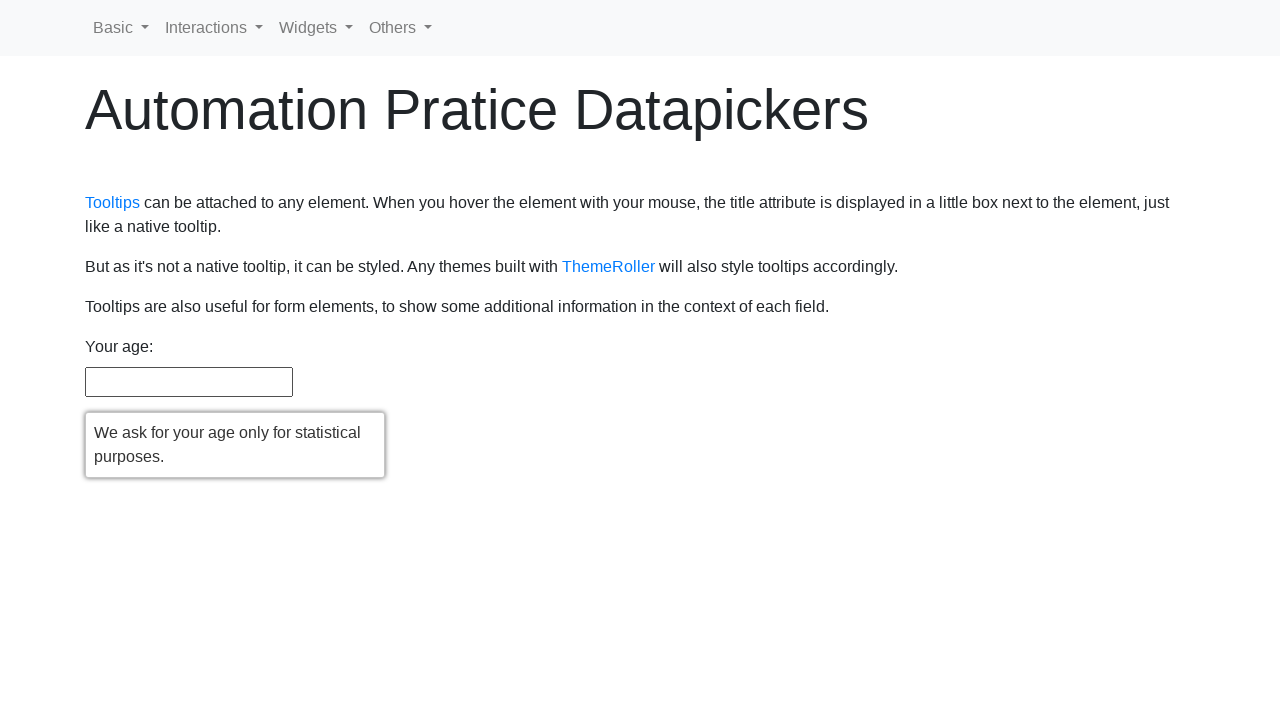